Tests calendar date picker functionality by opening a datepicker and selecting a specific date (23rd) from the calendar grid

Starting URL: http://seleniumpractise.blogspot.in/2016/08/how-to-handle-calendar-in-selenium.html

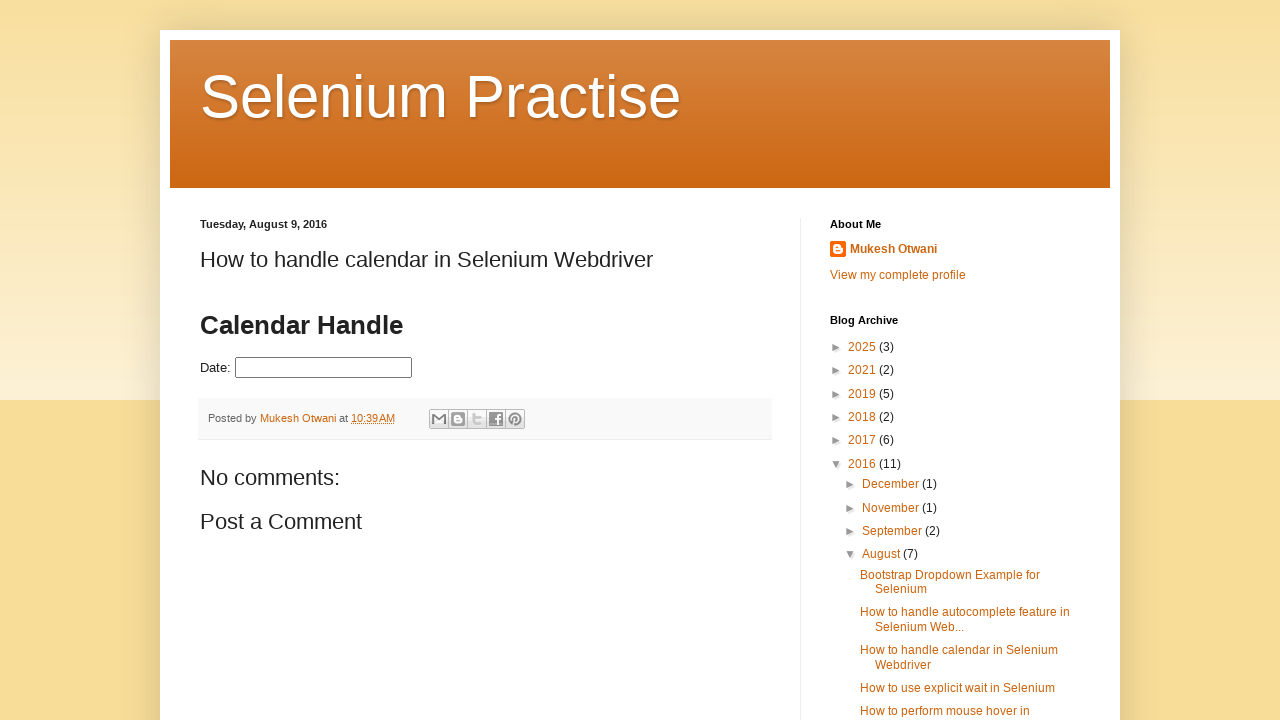

Navigated to calendar date picker test page
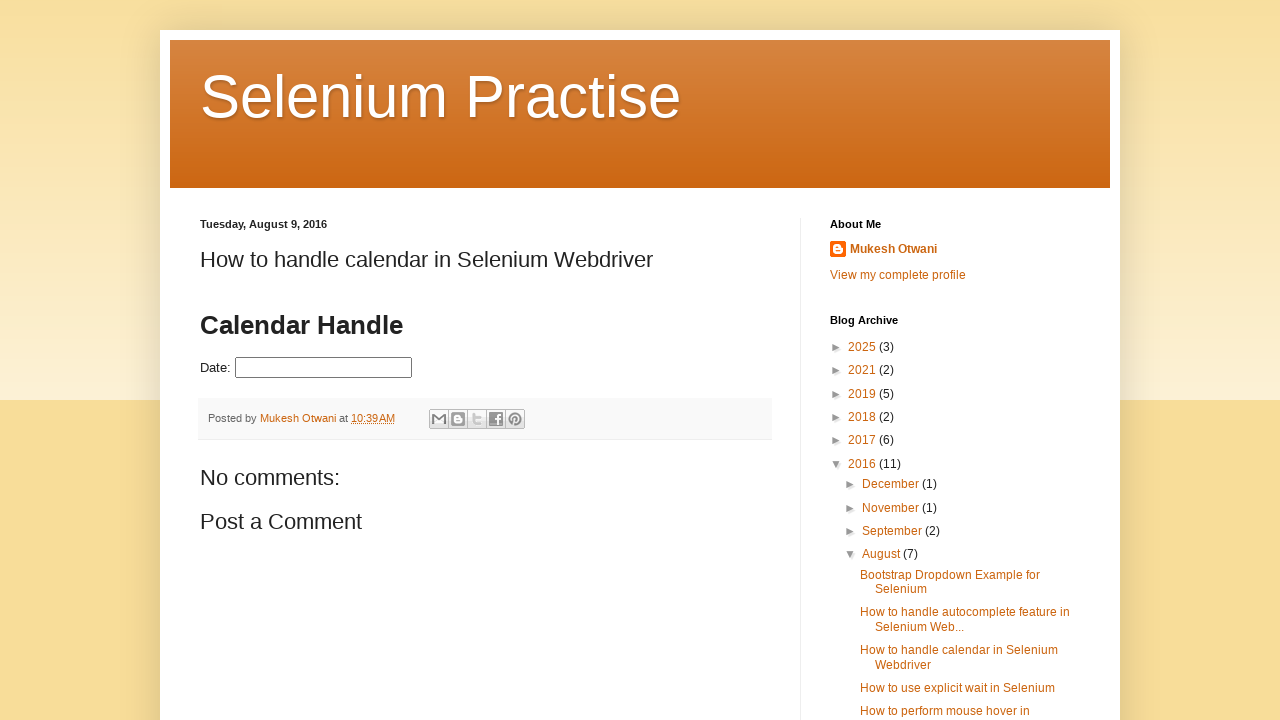

Clicked on datepicker input to open calendar at (324, 368) on #datepicker
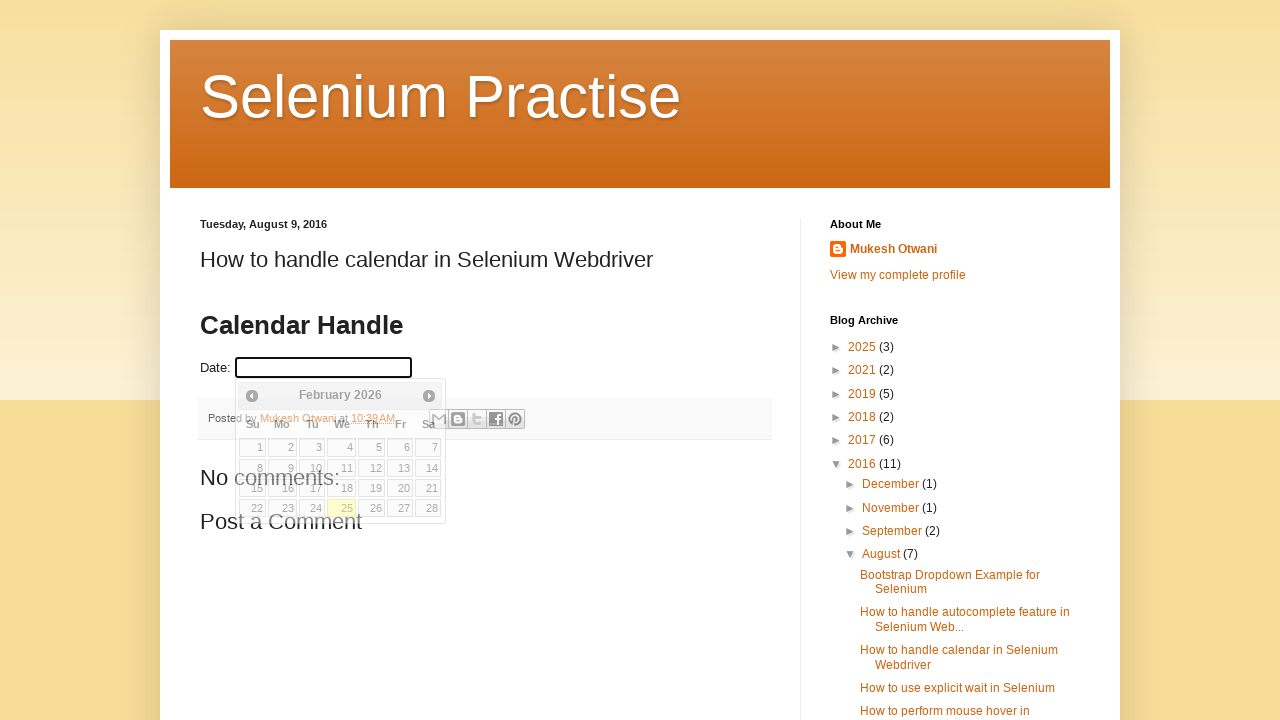

Calendar widget loaded and became visible
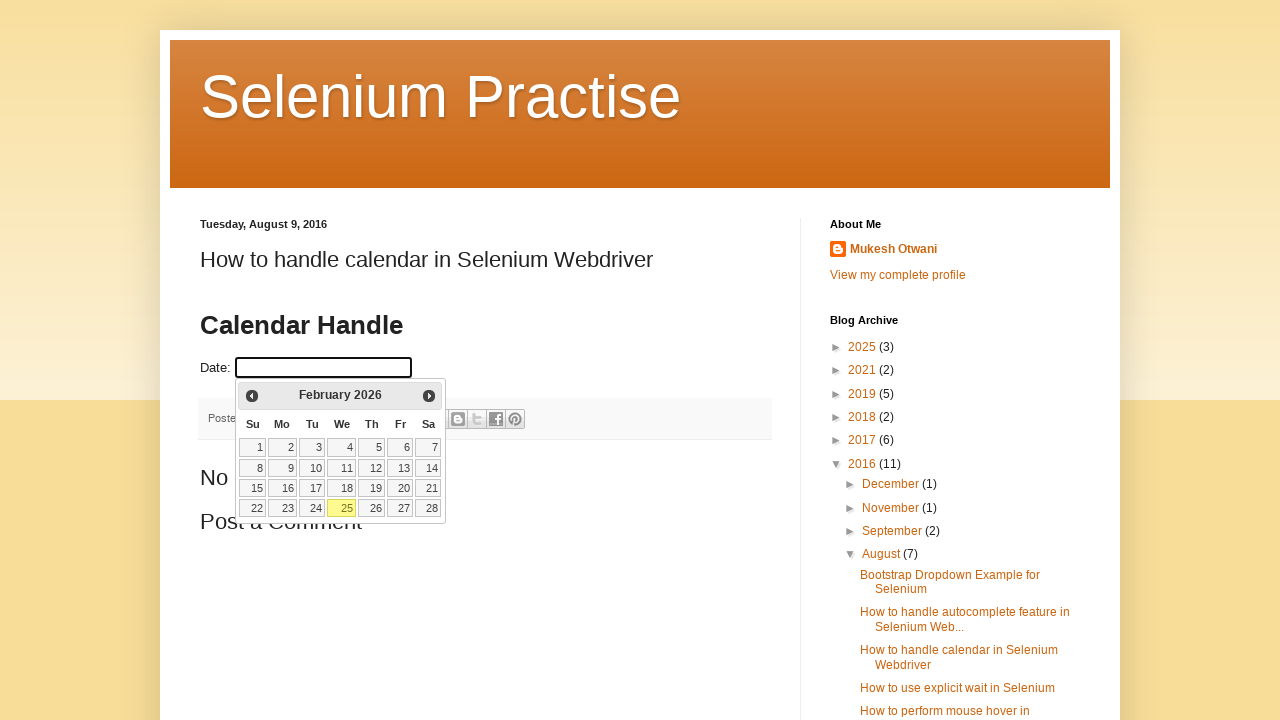

Located calendar table body
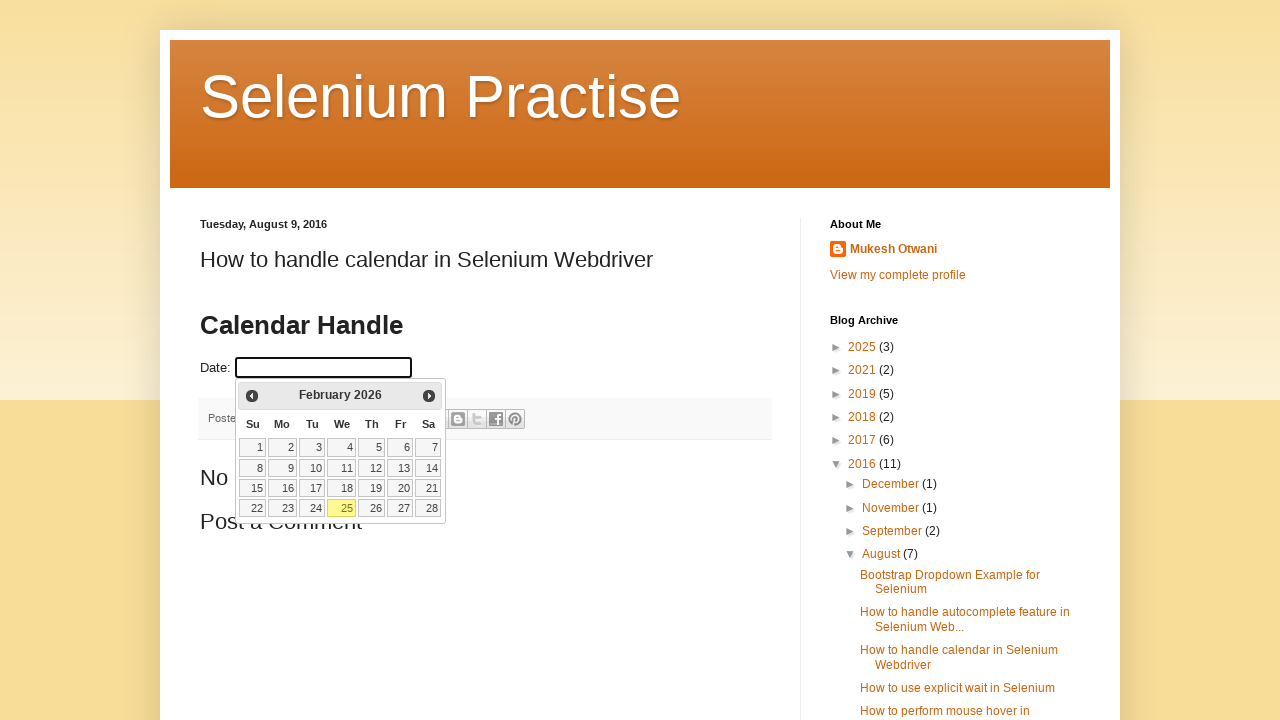

Retrieved all rows from calendar table
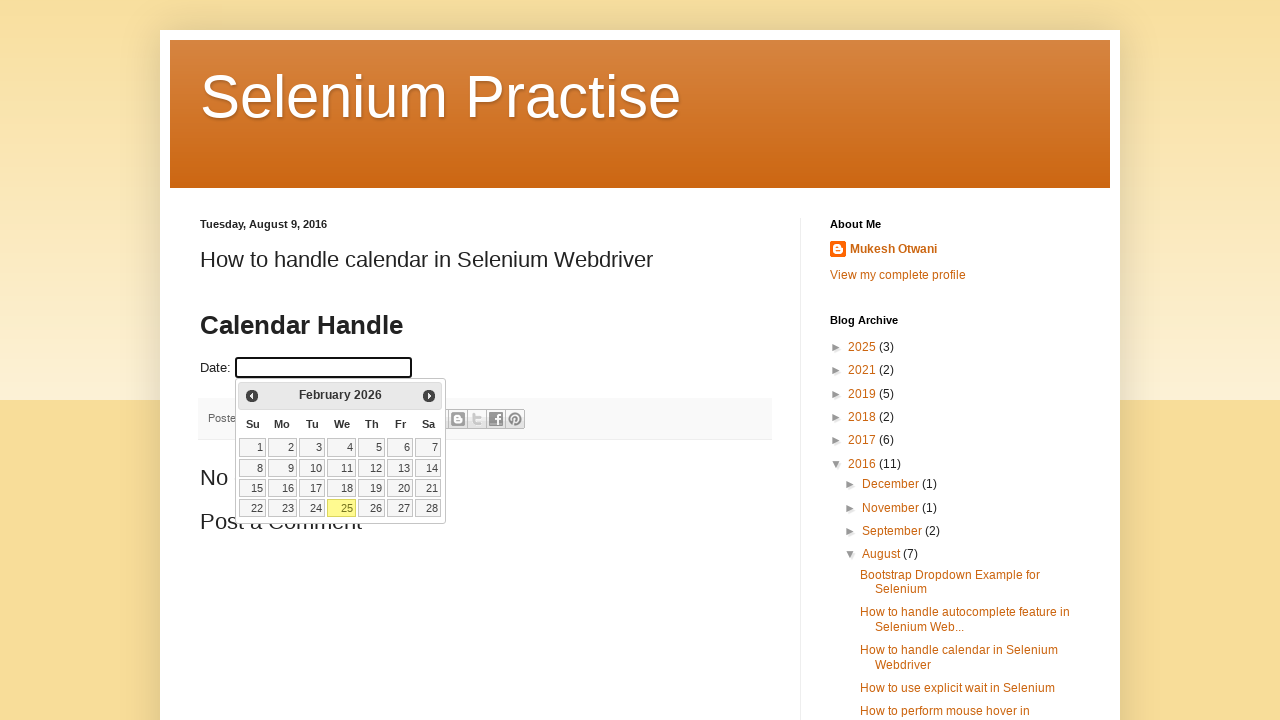

Found and clicked date 23 in the calendar at (282, 508) on xpath=//*[@id='ui-datepicker-div']/table/tbody >> tr >> nth=3 >> td >> nth=1
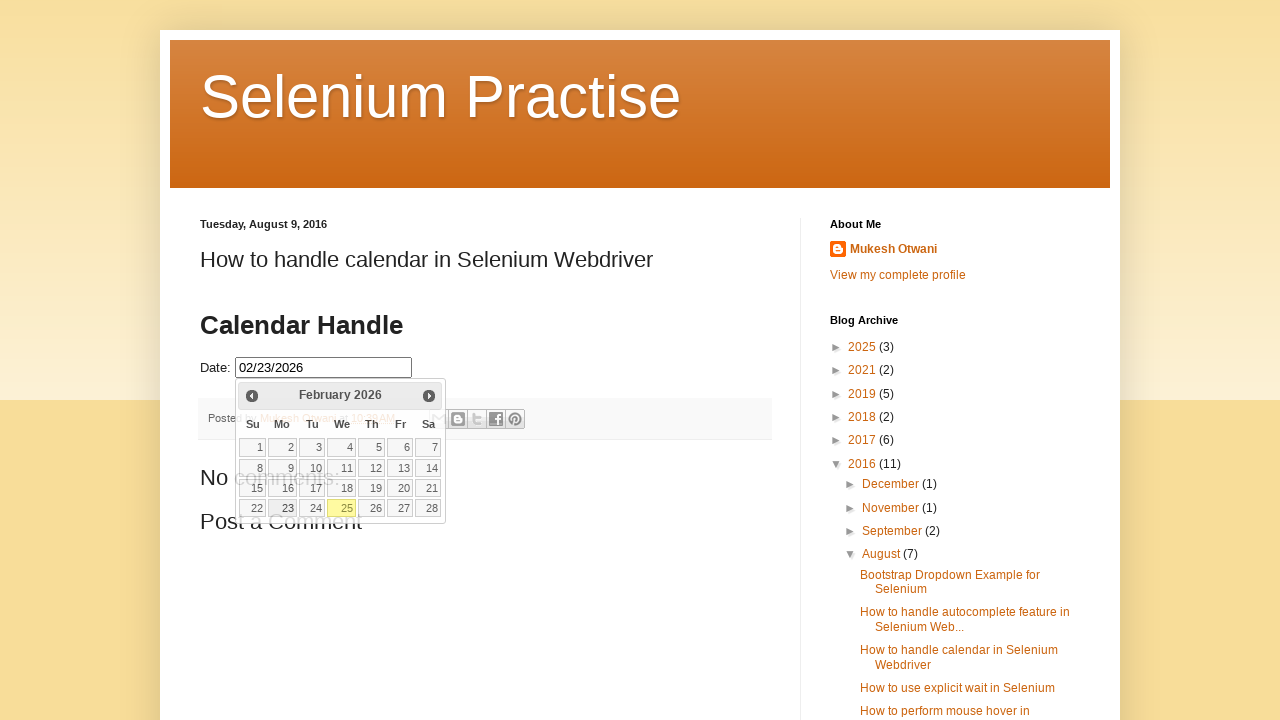

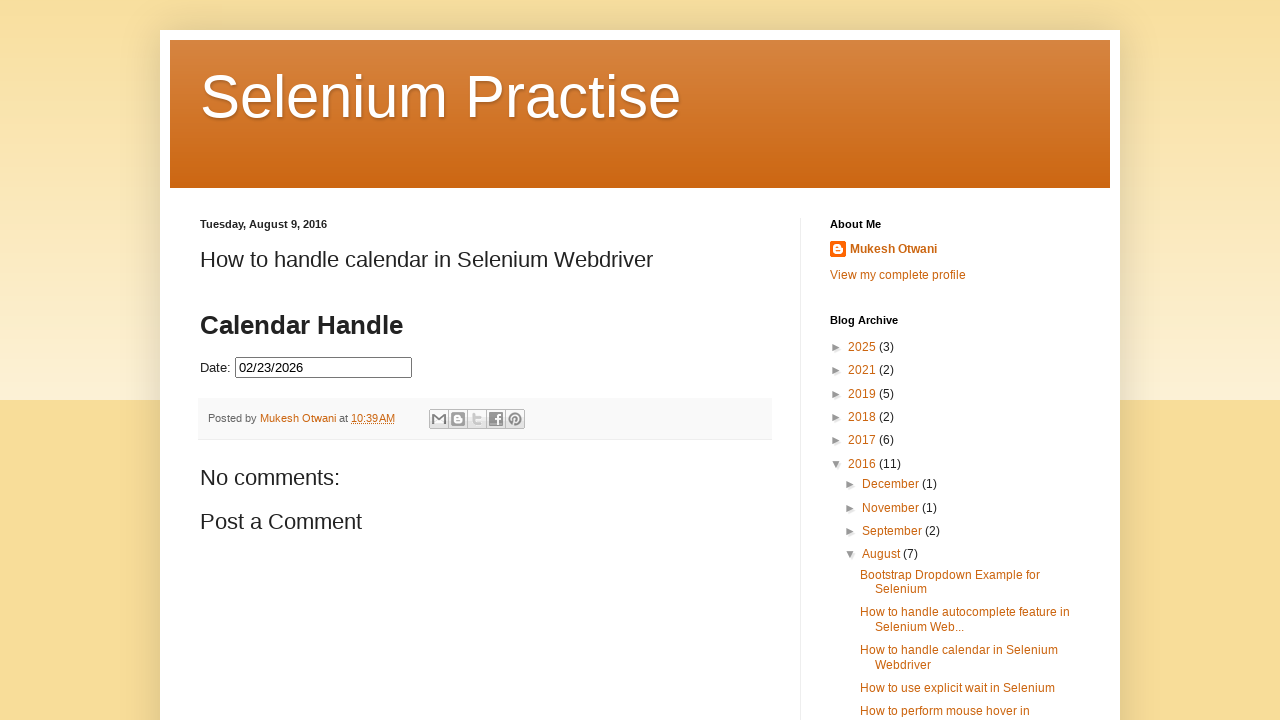